Tests clicking radio buttons in a radio group by index

Starting URL: http://antoniotrindade.com.br/treinoautomacao/elementsweb.html

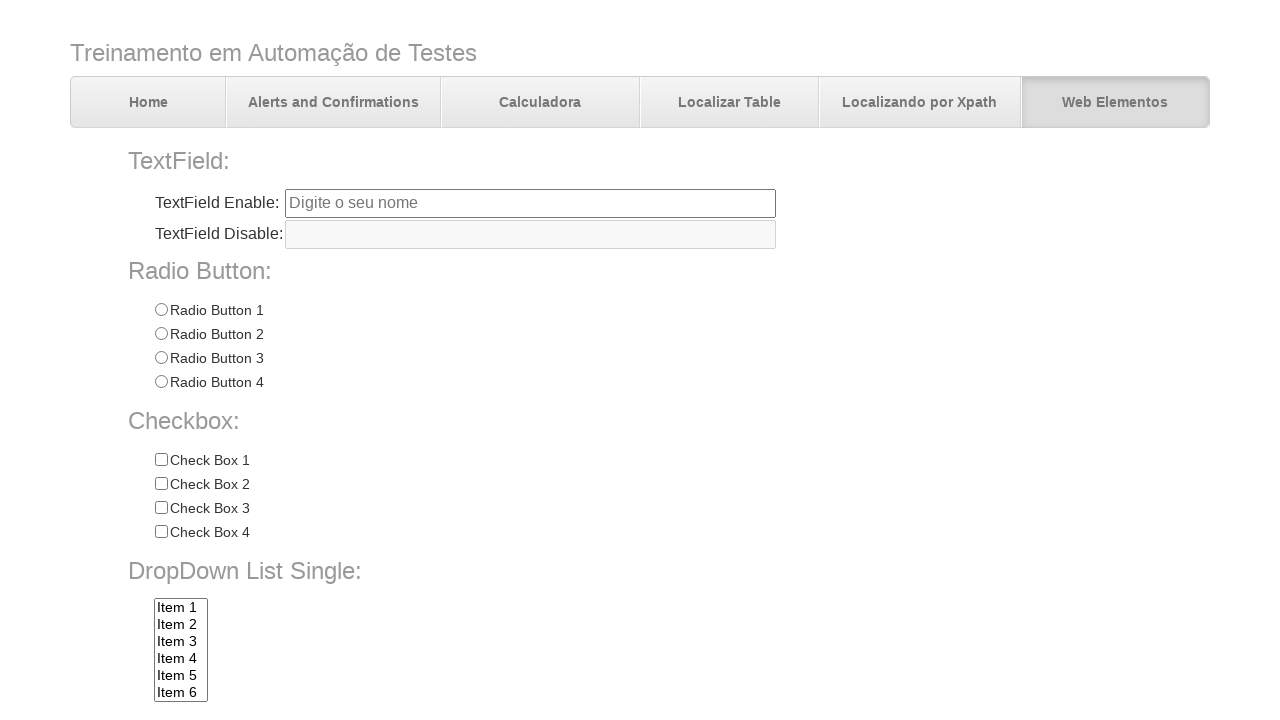

Navigated to radio group test page
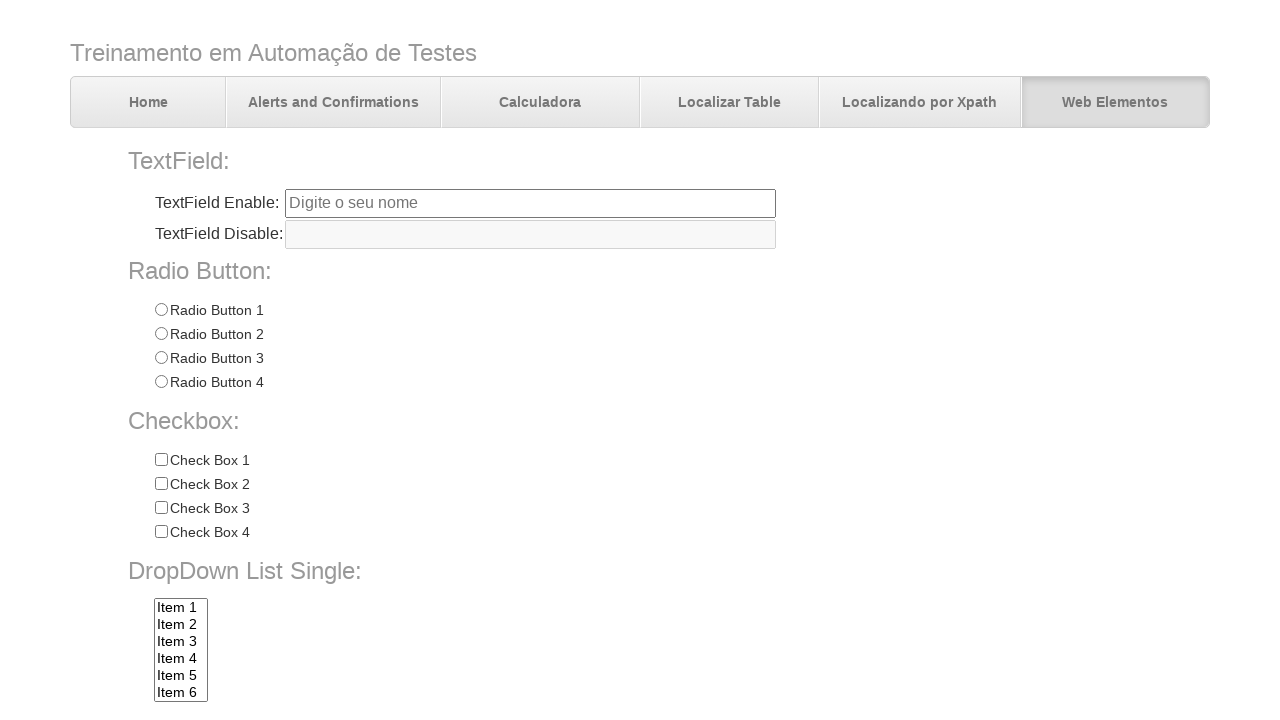

Located all radio buttons in the group
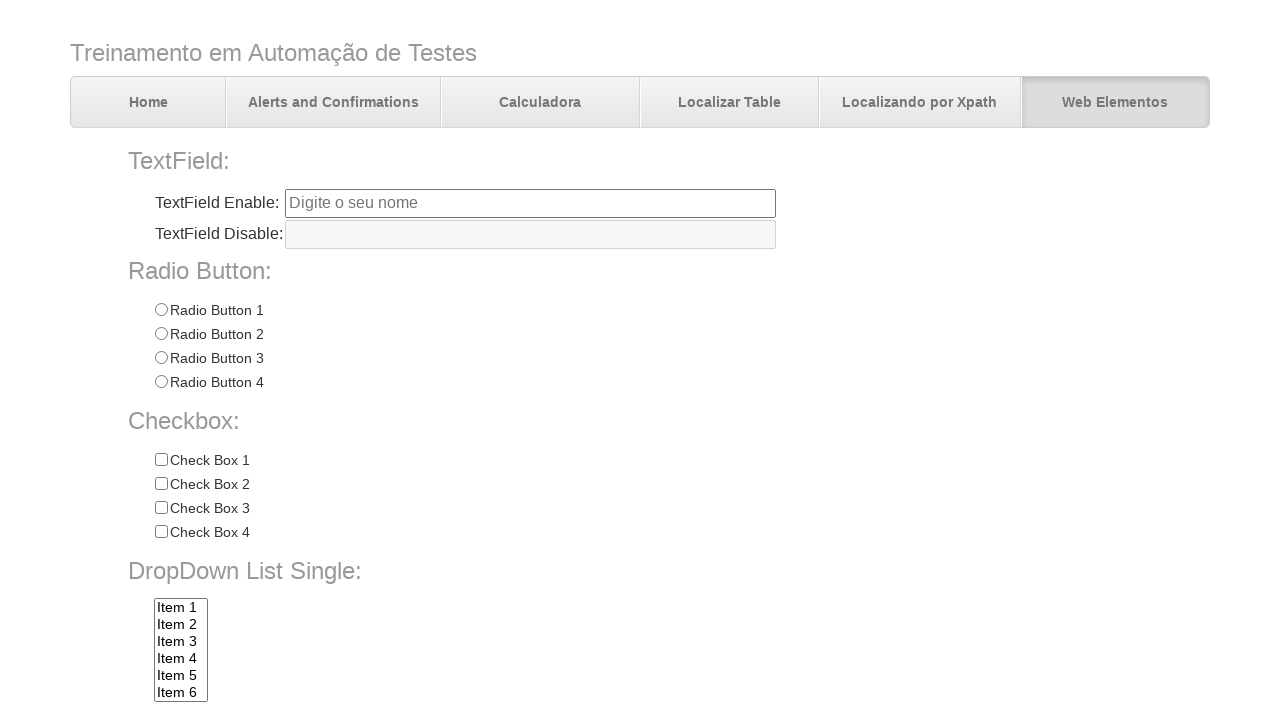

Clicked the second radio button (index 1) at (161, 334) on input[name='radioGroup1'] >> nth=1
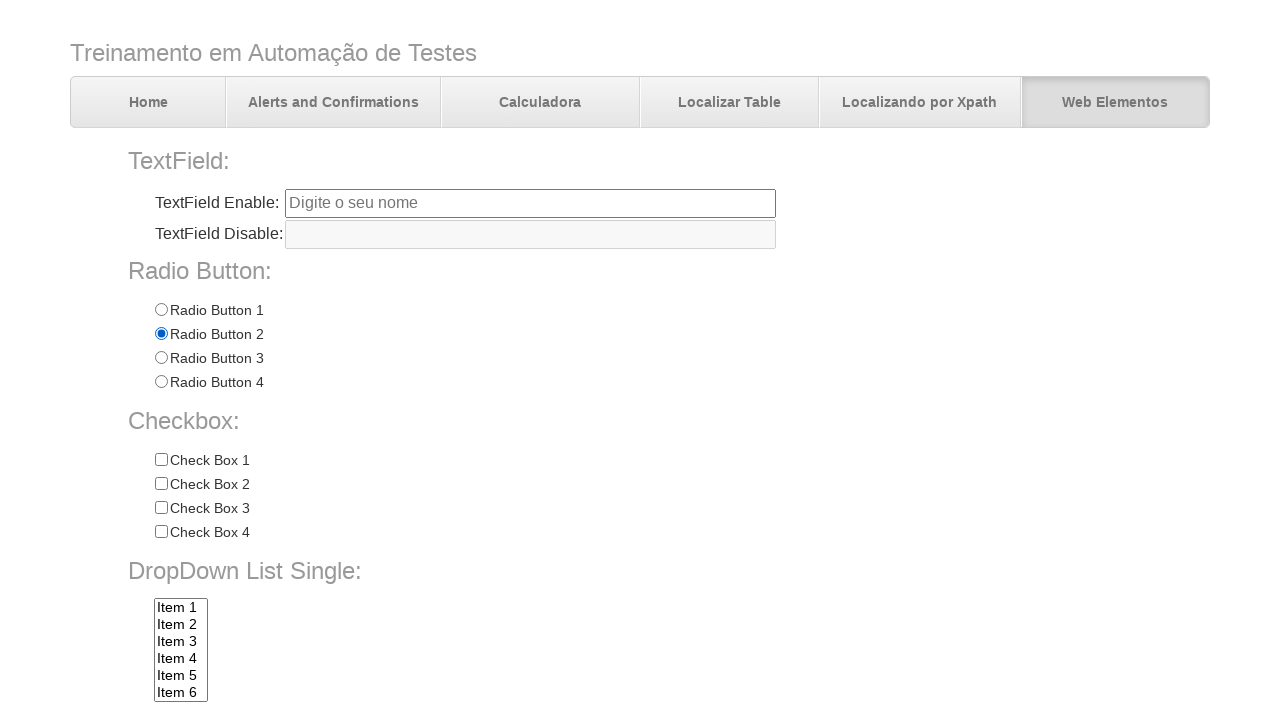

Clicked the third radio button (index 2) at (161, 358) on input[name='radioGroup1'] >> nth=2
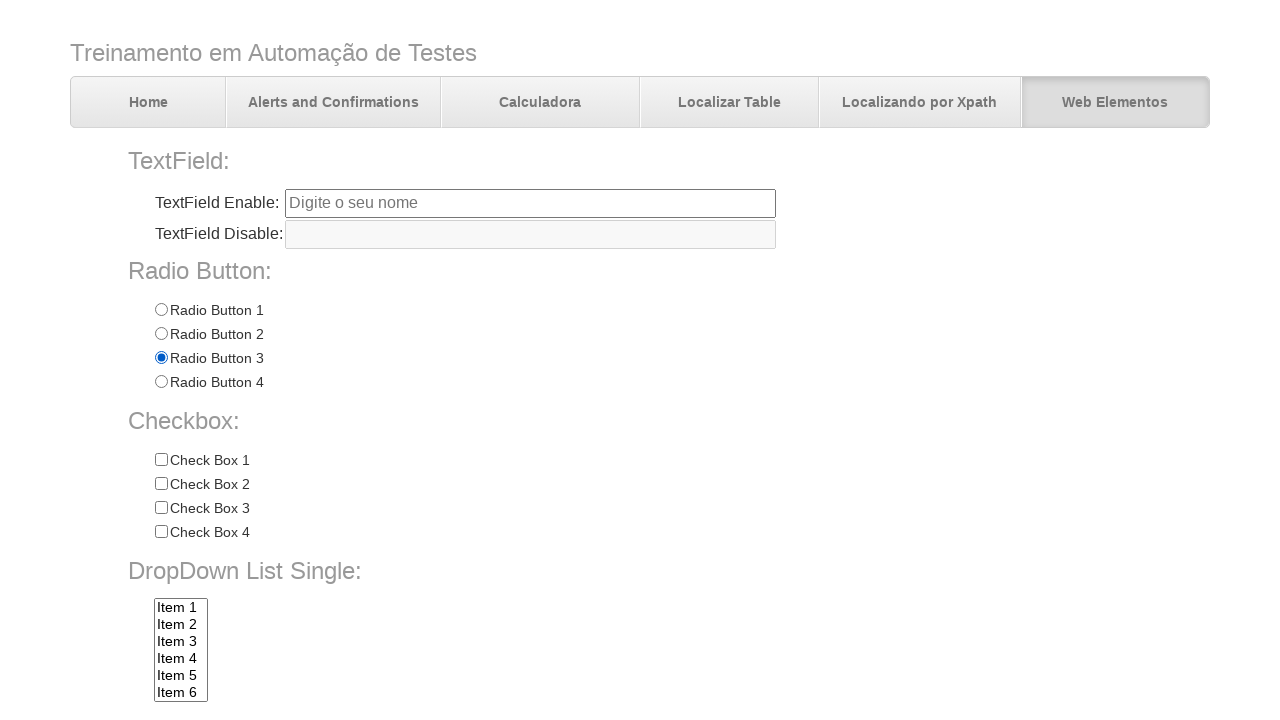

Verified that the third radio button is selected
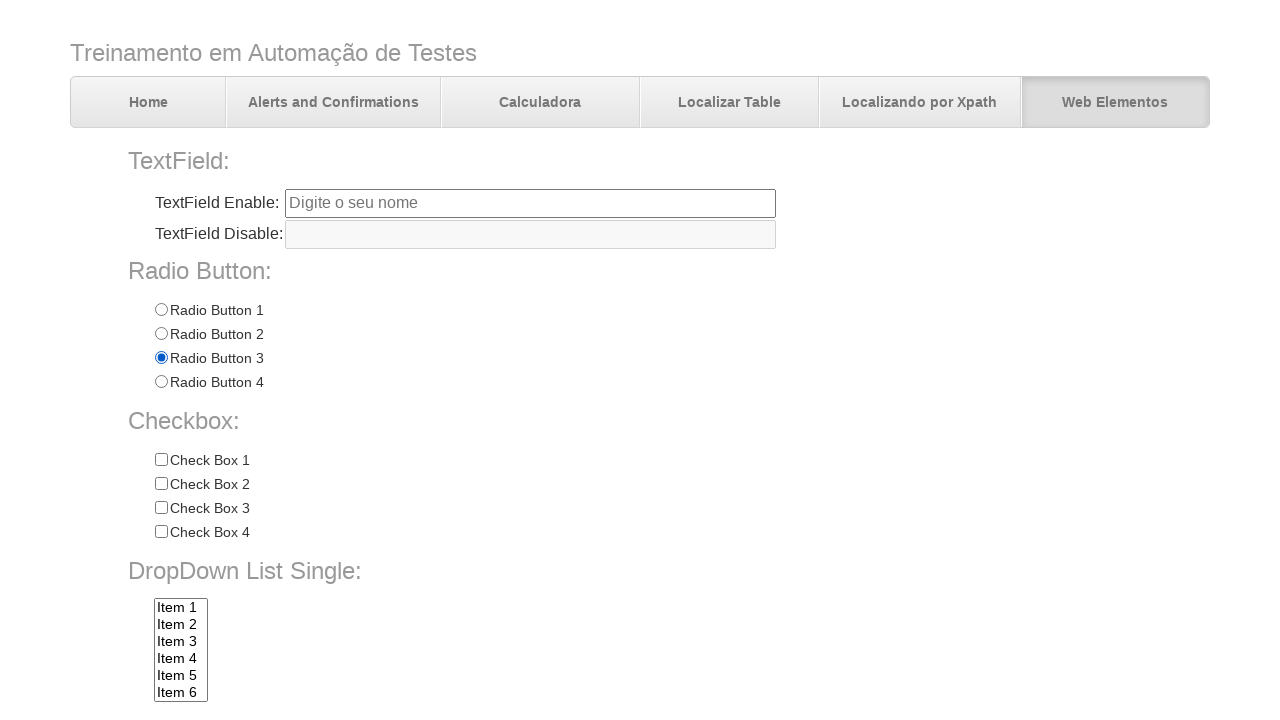

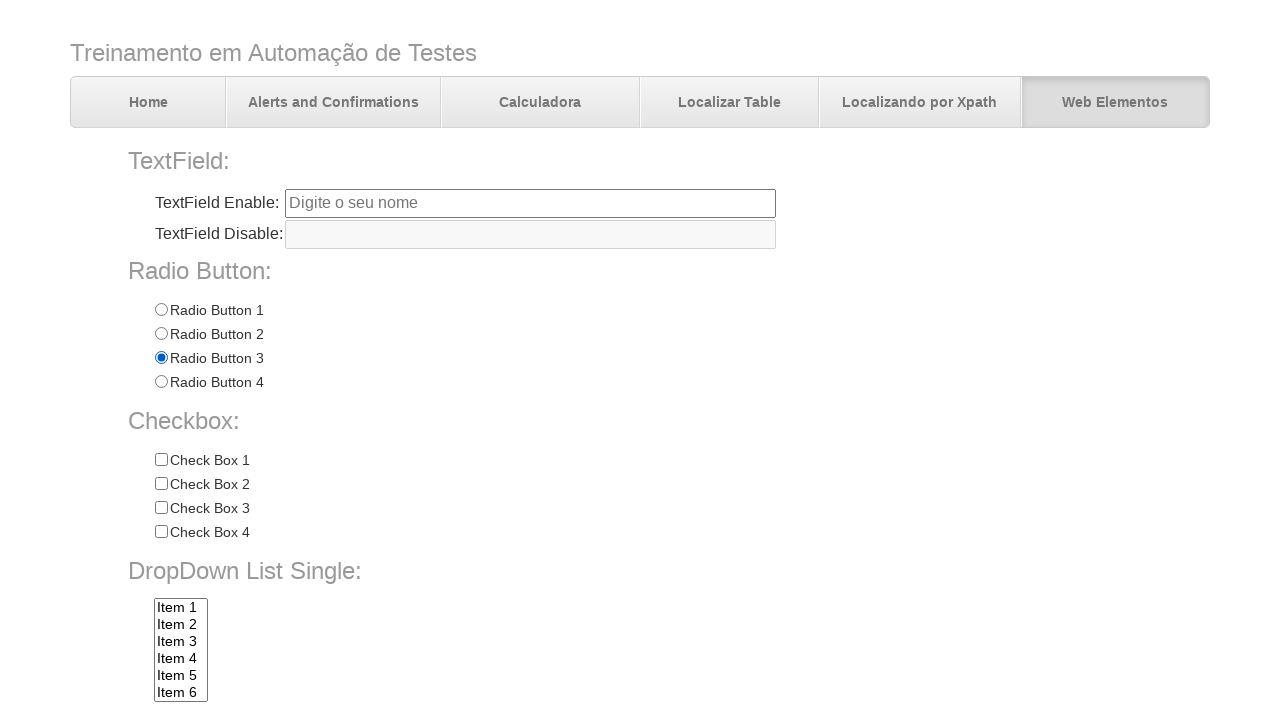